Tests text box form interaction by navigating to Elements section, filling out a form with name, email, and address fields, then submitting

Starting URL: https://demoqa.com/

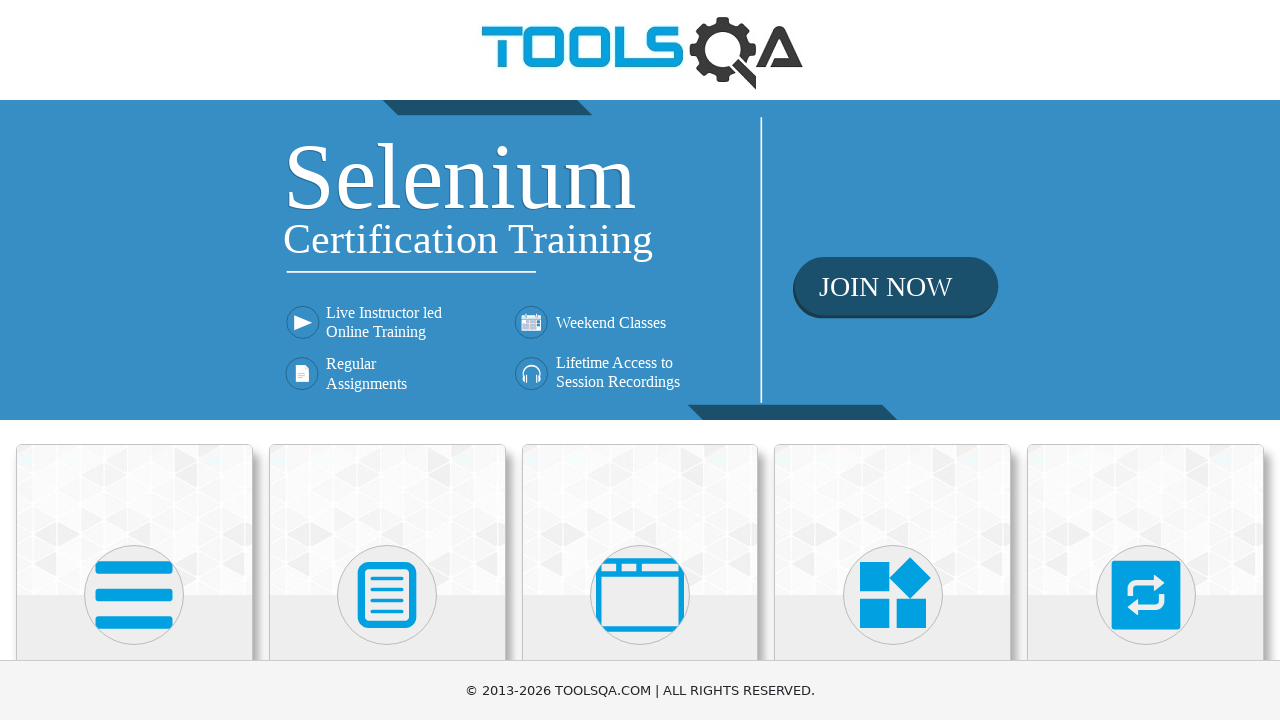

Clicked on Elements section at (134, 360) on text=Elements
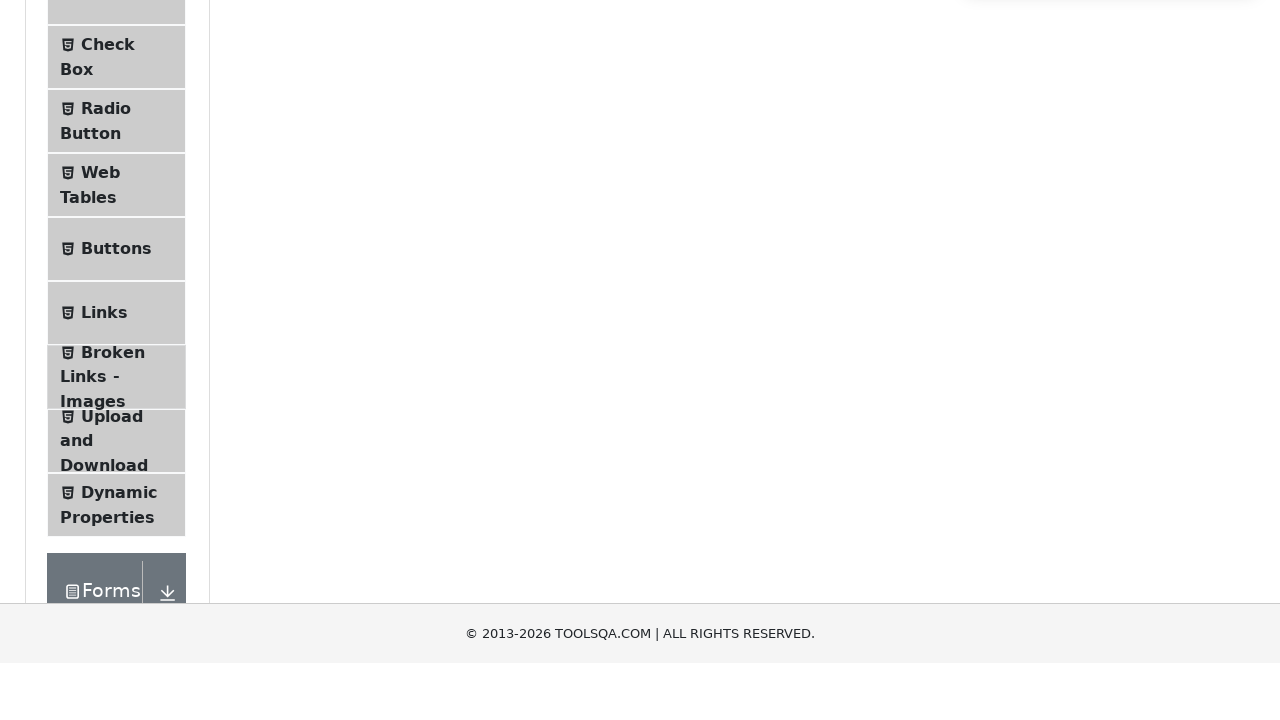

Clicked on Text Box menu item at (119, 261) on text=Text Box
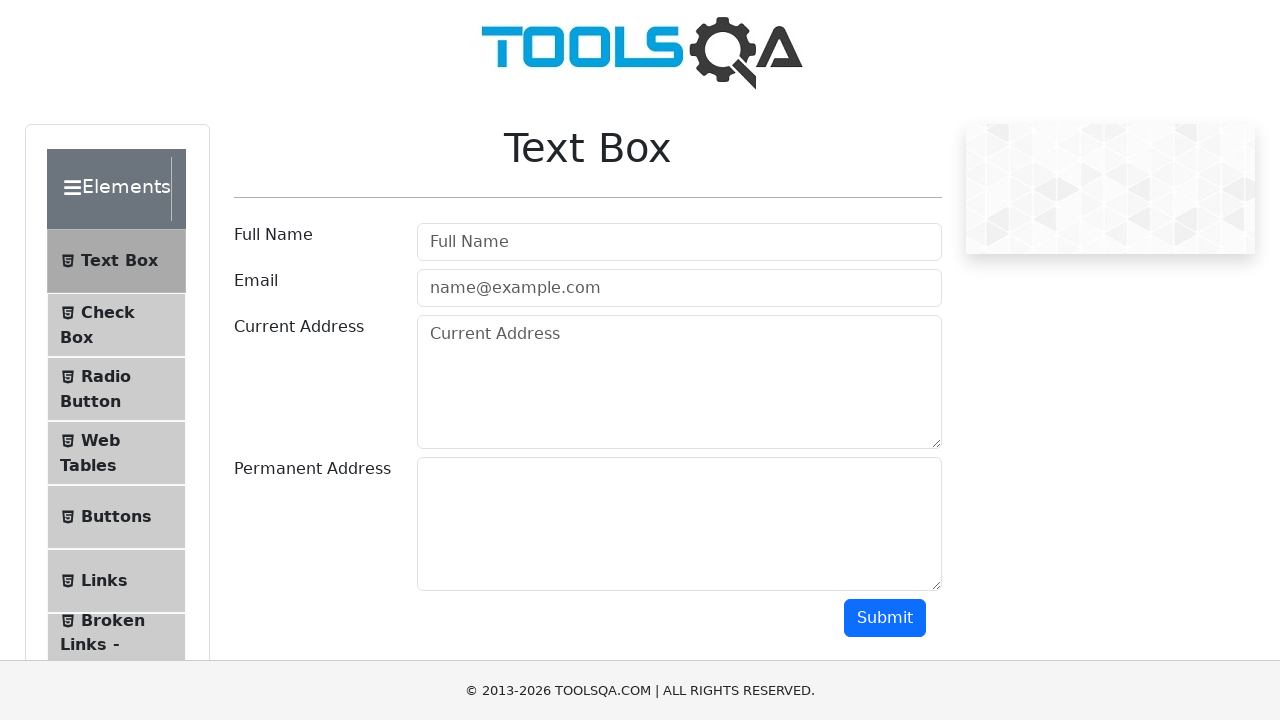

Filled Full Name field with 'Md.SABBIR HOSSAIN' on internal:role=textbox[name="Full Name"i]
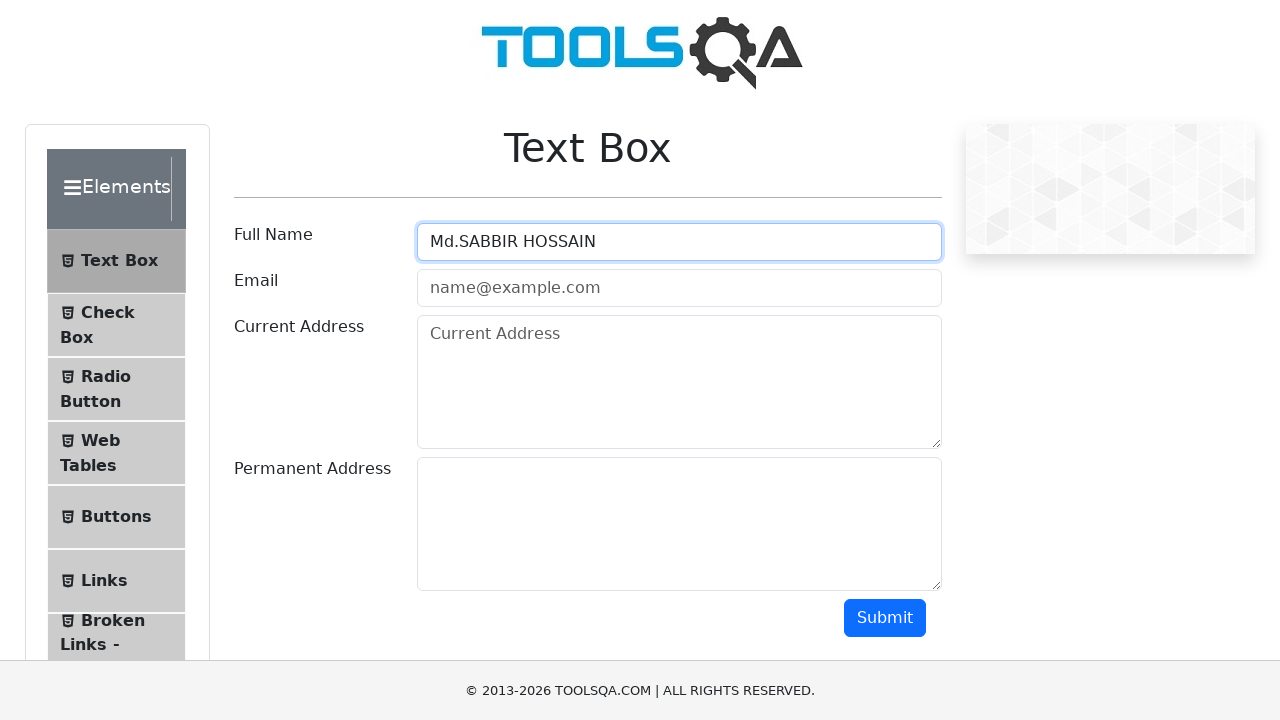

Filled Email field with 'sabbir@gmail.com' on #userEmail
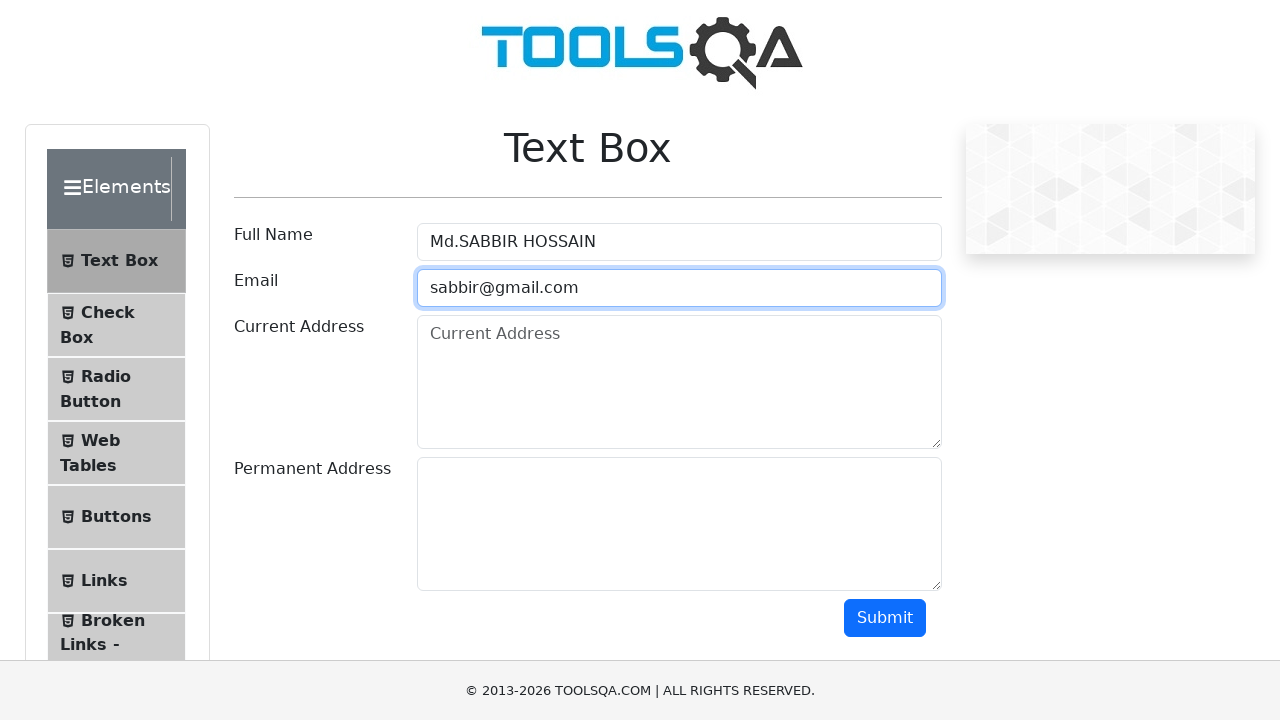

Filled Current Address field with '123 Main St, Apt 4B, New York, NY 10001' on #currentAddress
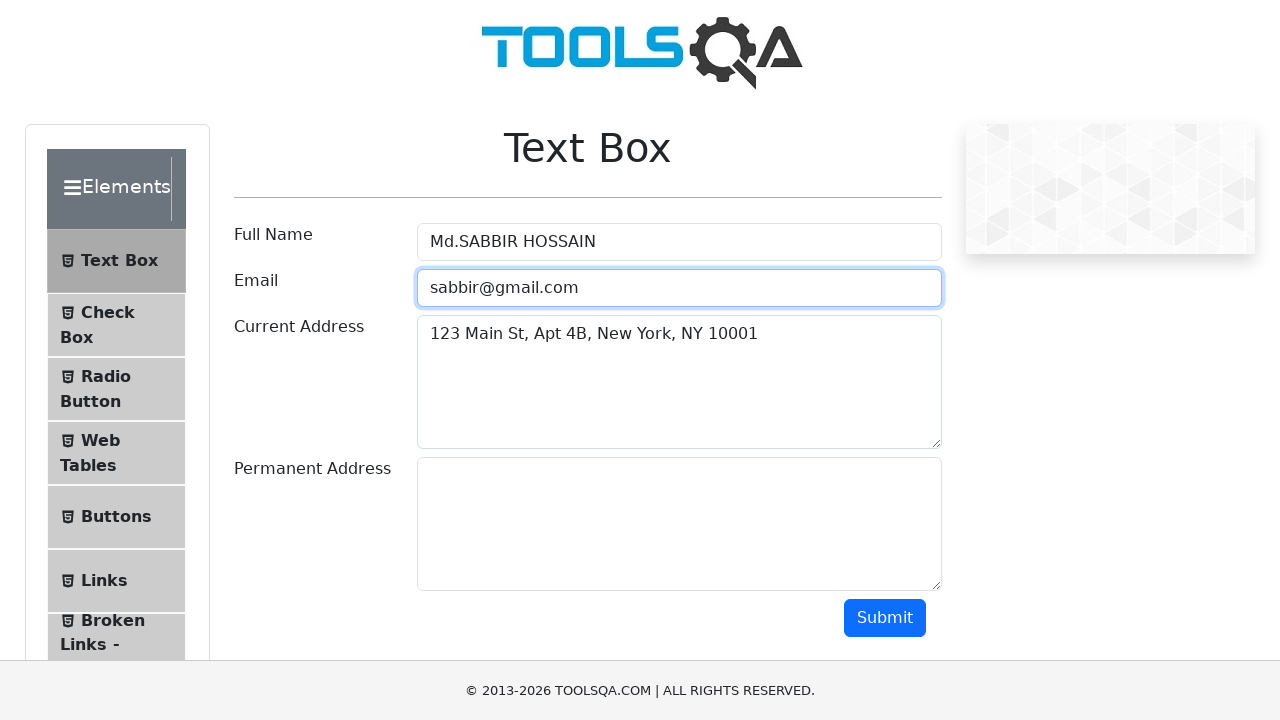

Filled Permanent Address field with '123 Main St, Apt 4B, New York, NY 10001' on #permanentAddress
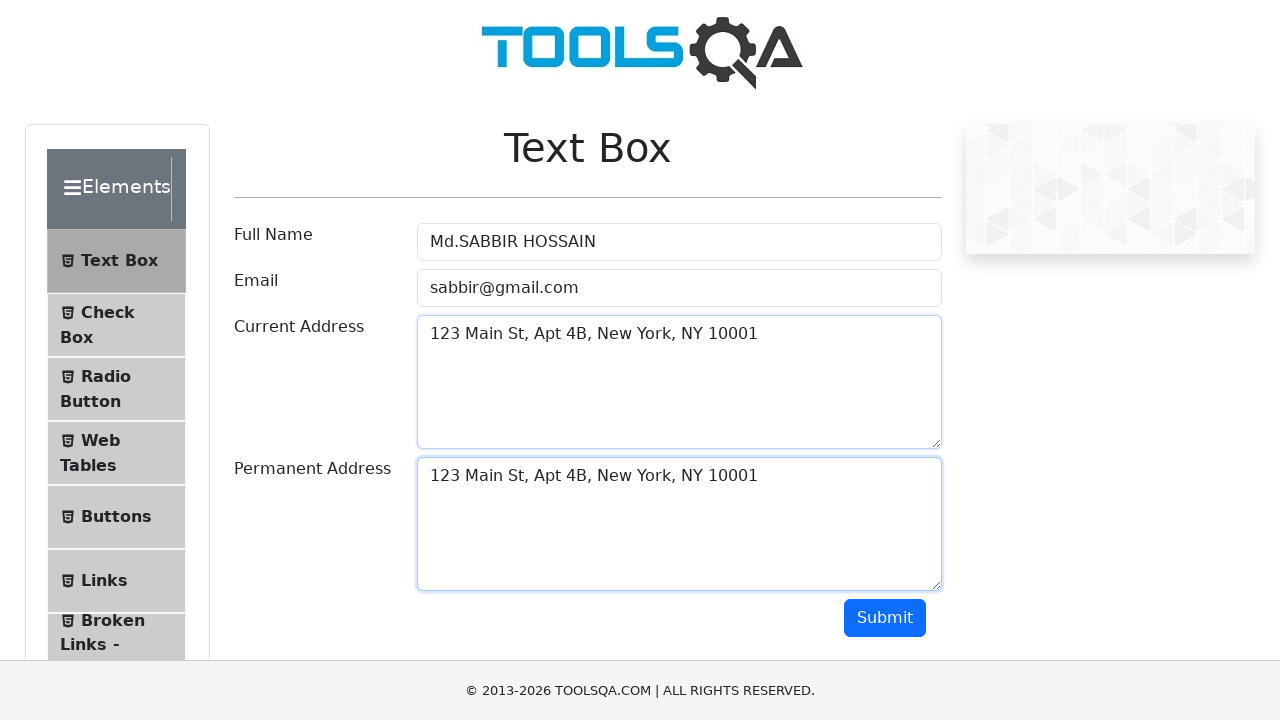

Clicked submit button to submit the form at (885, 618) on internal:role=button
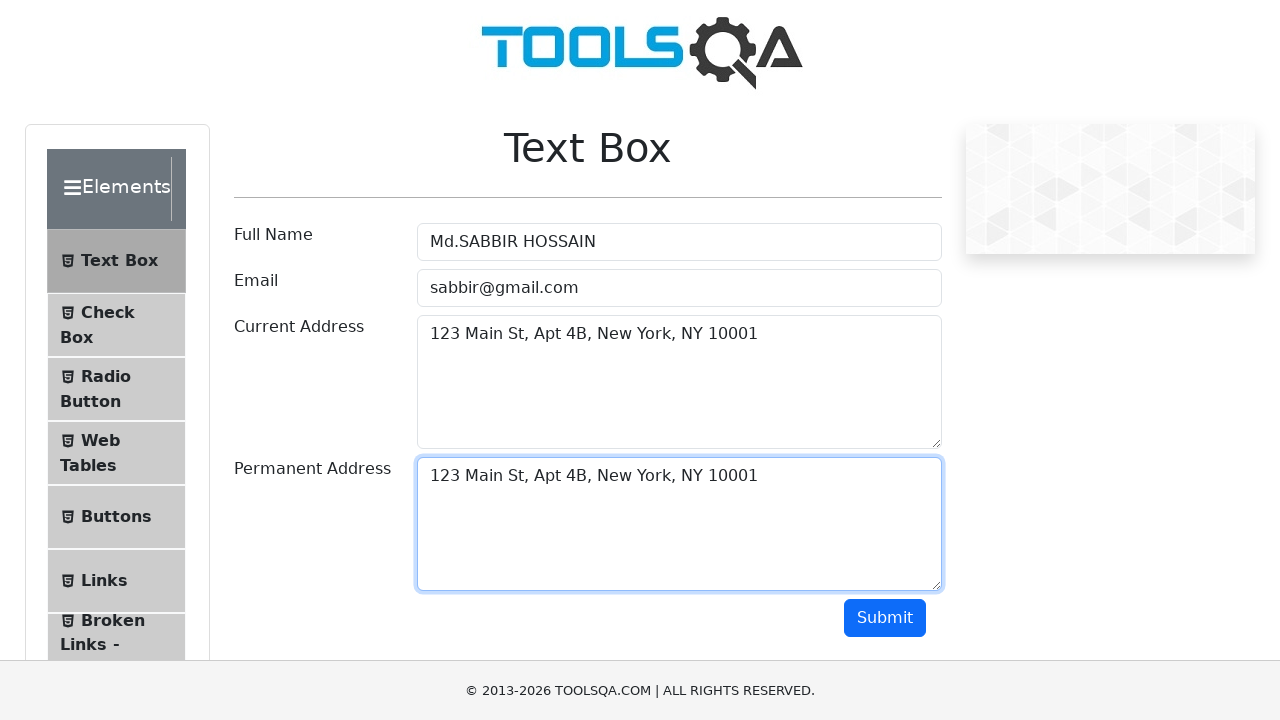

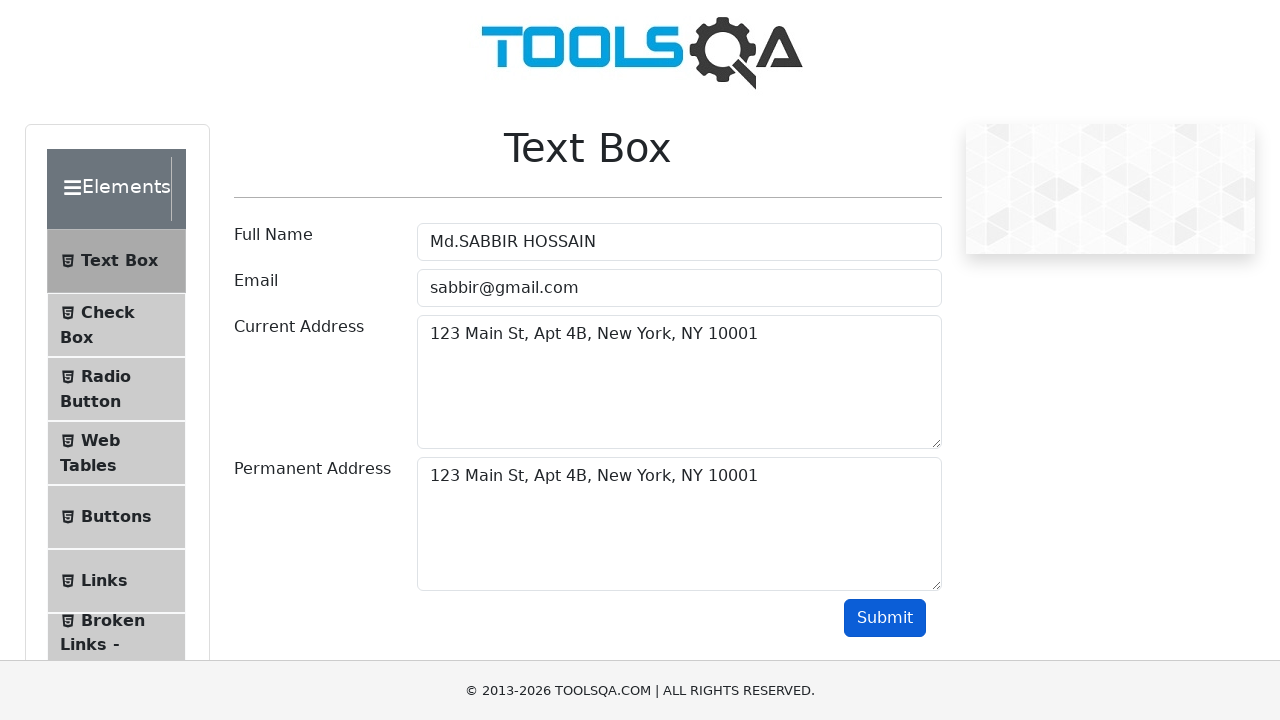